Navigates to the Porsche India/Middle East website and verifies the page loads successfully.

Starting URL: https://www.porsche.com/middle-east/_india_/

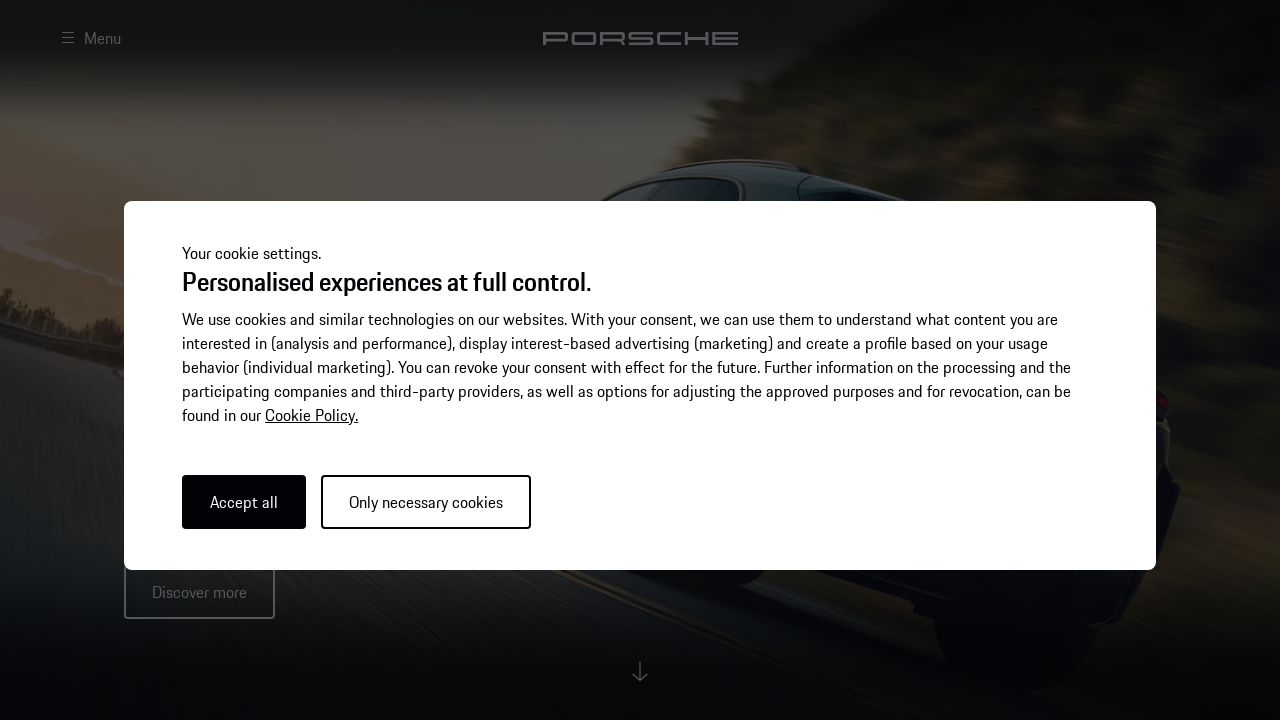

Navigated to Porsche India/Middle East website
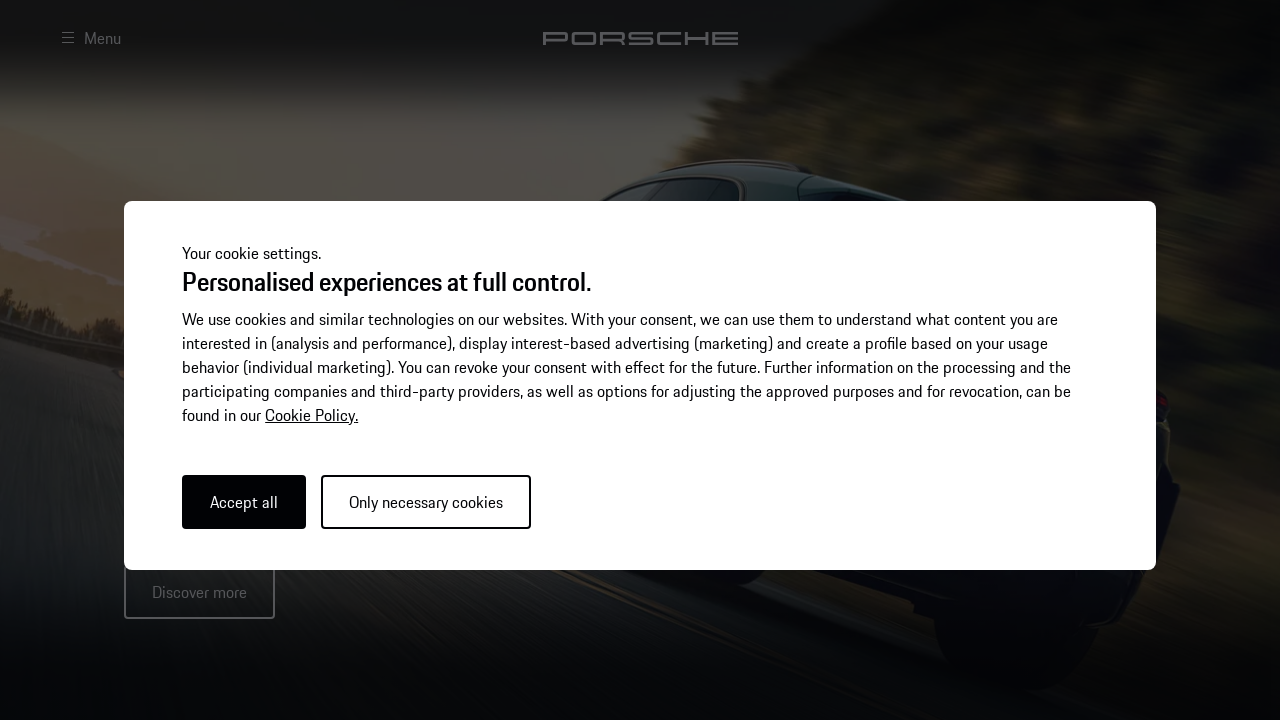

Page DOM content loaded successfully
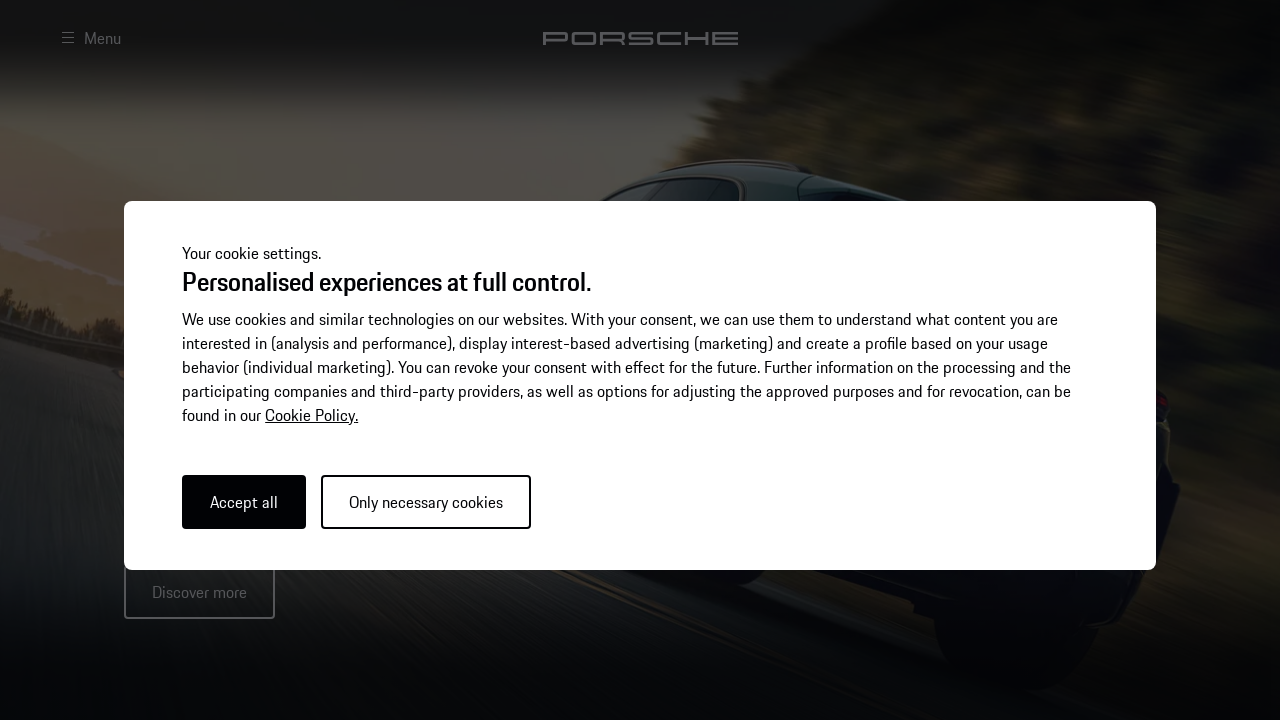

Verified page URL matches expected Porsche India/Middle East URL
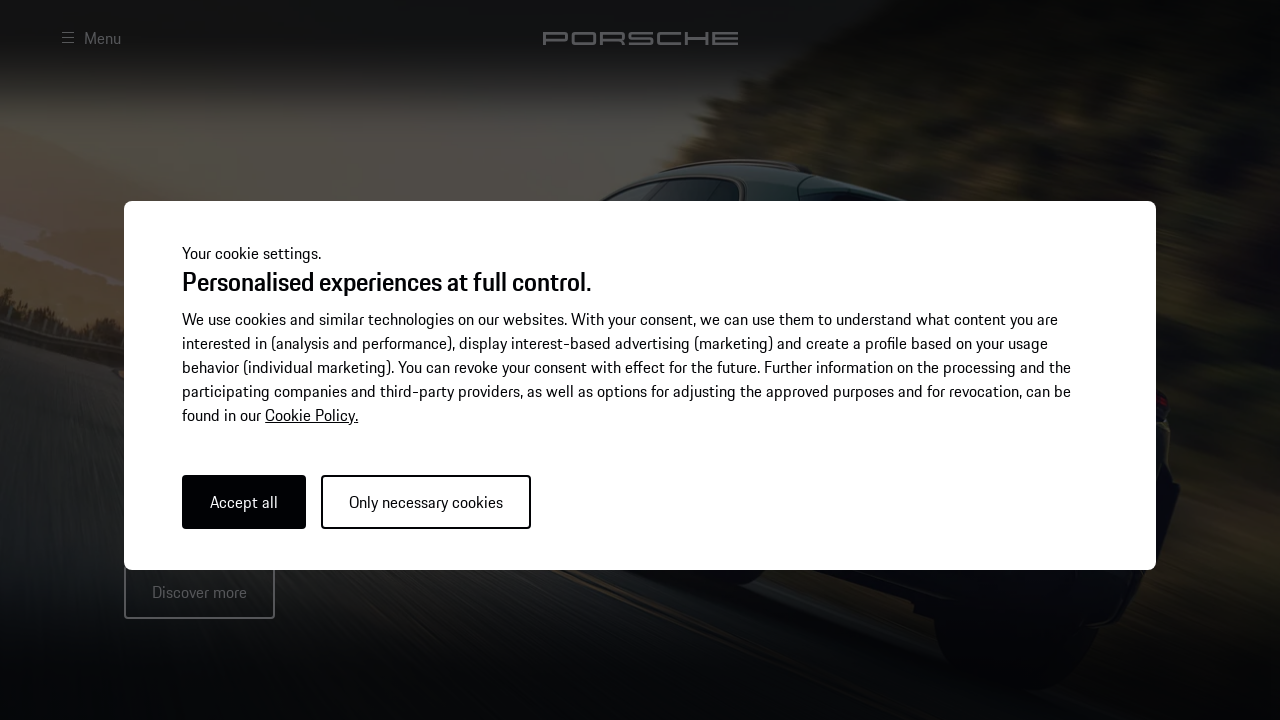

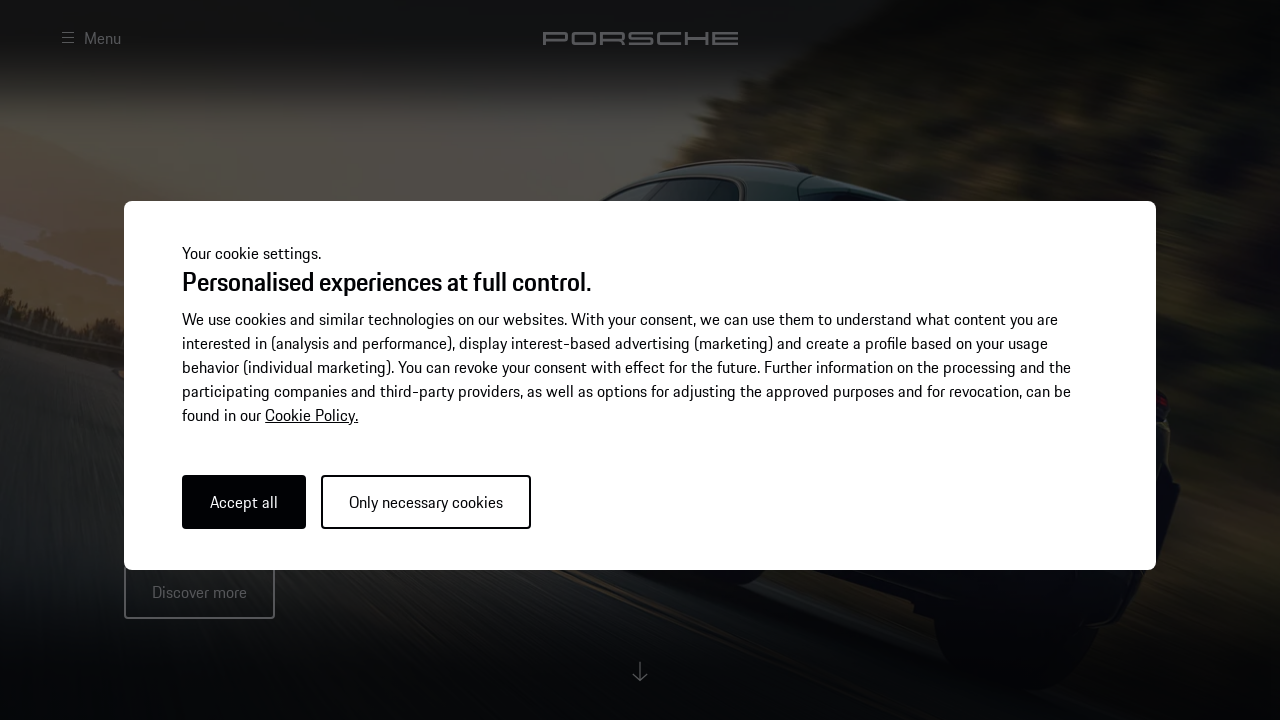